Tests keyboard actions by sending key press events (ENTER and SPACE) to demonstrate keyboard interaction functionality

Starting URL: https://the-internet.herokuapp.com/key_presses

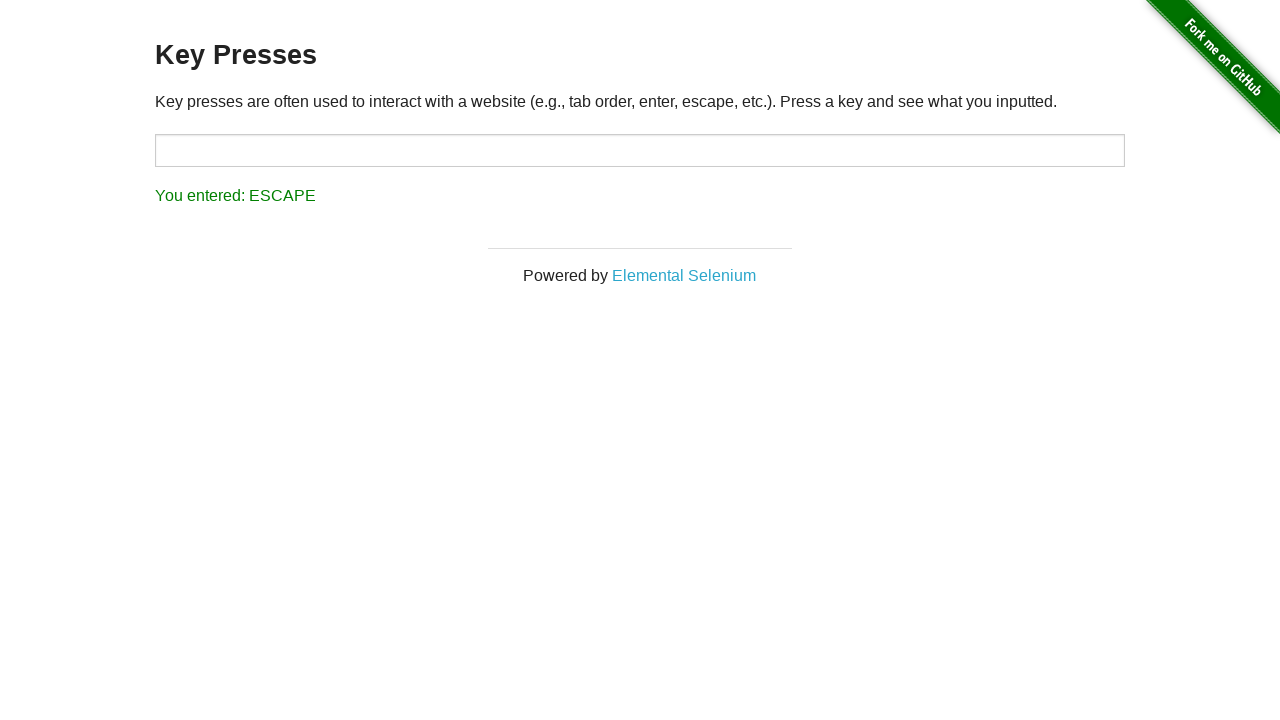

Pressed ENTER key
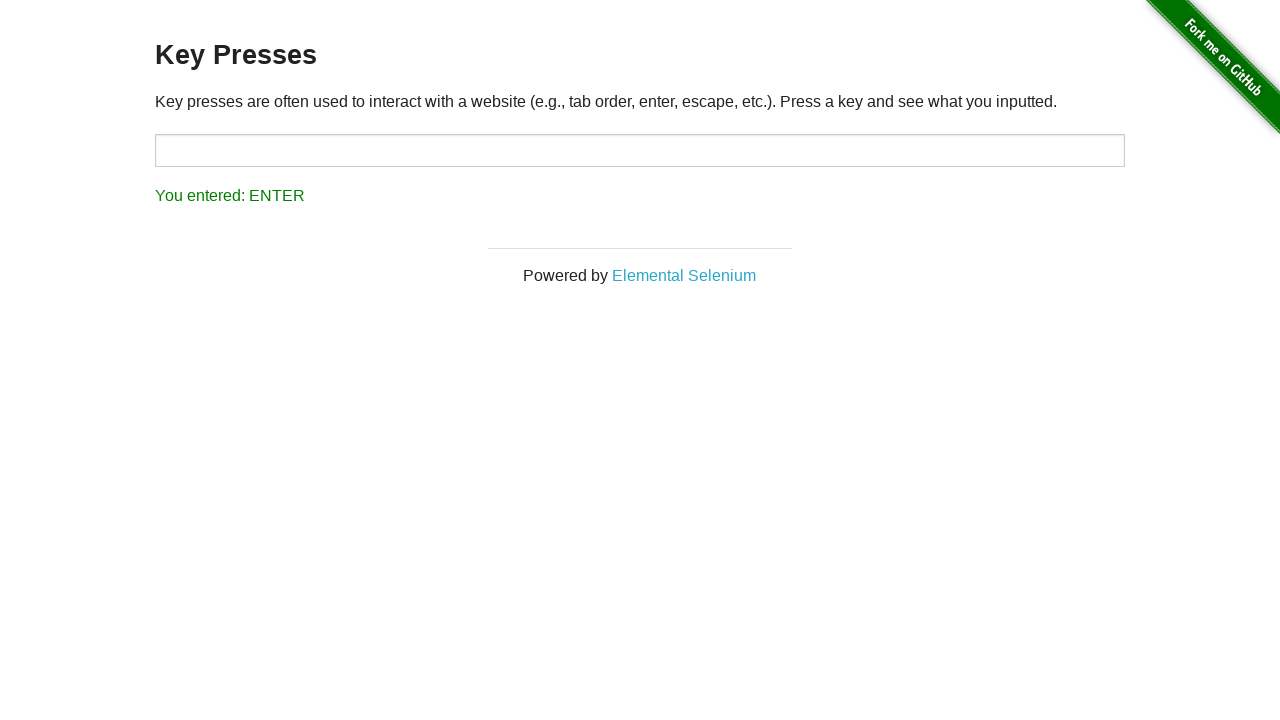

Waited 3 seconds between key presses
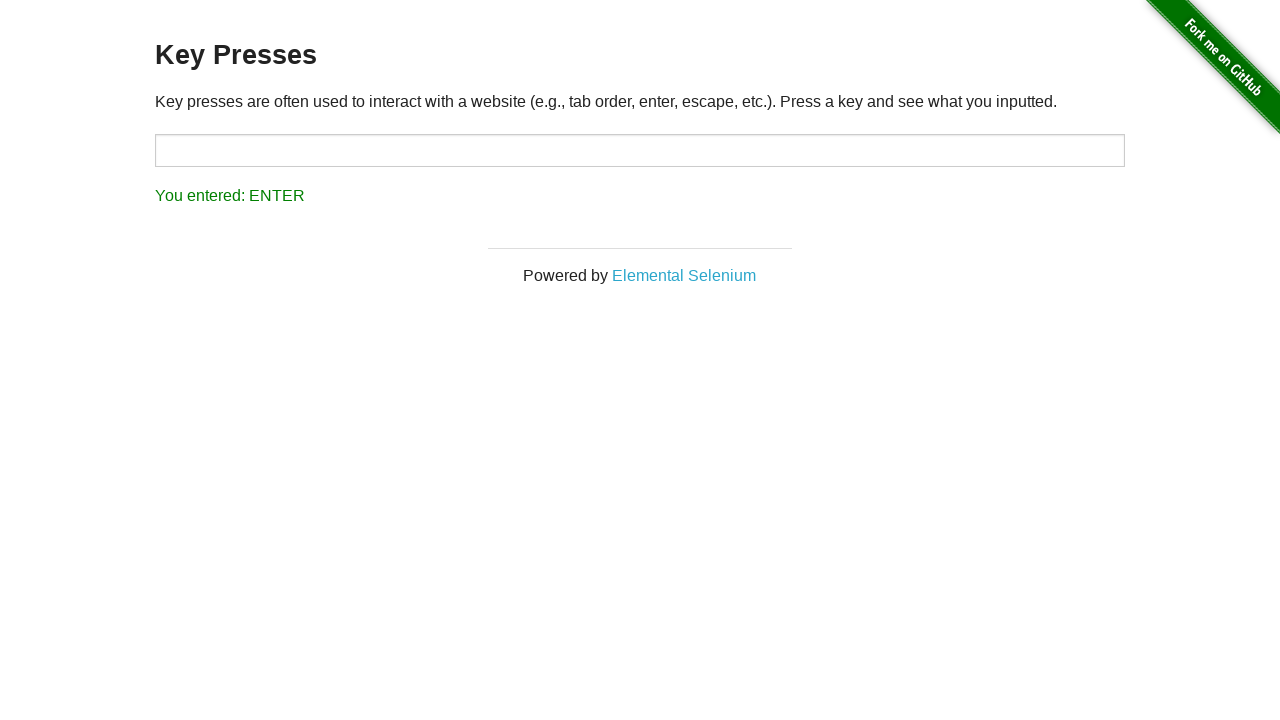

Pressed SPACE key
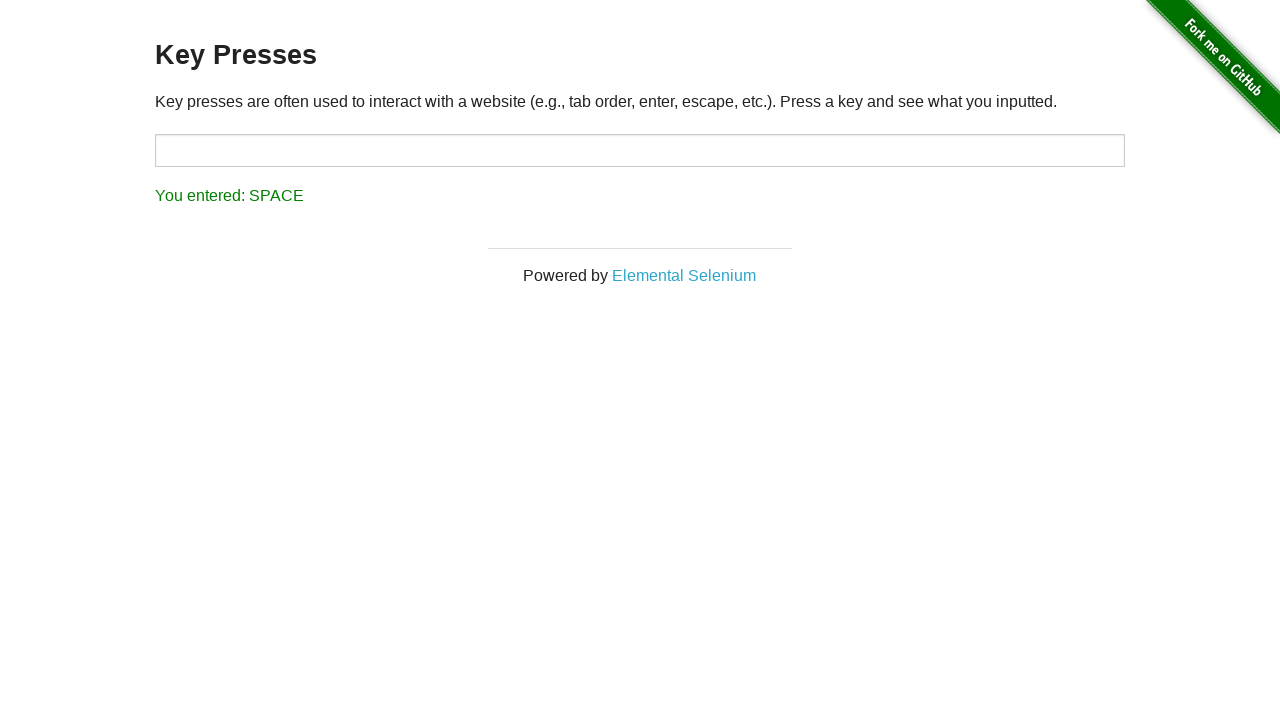

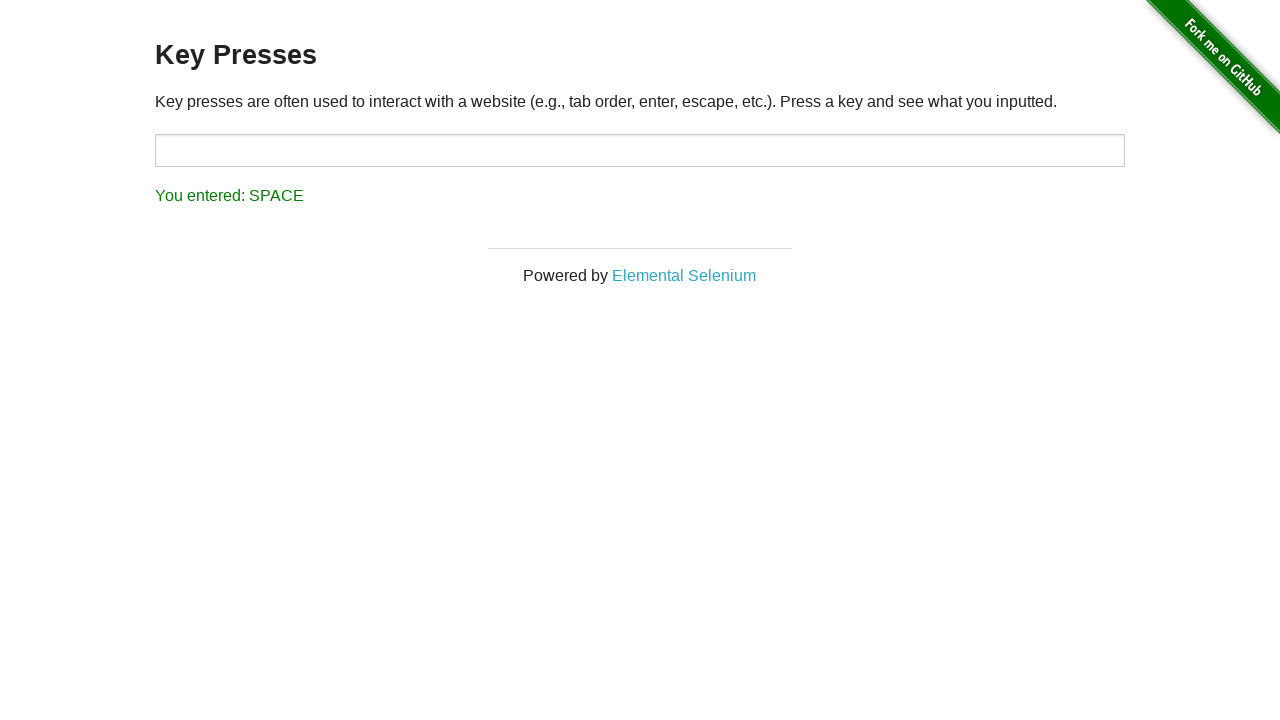